Tests clearing the complete state of all items by checking and then unchecking the toggle-all checkbox

Starting URL: https://demo.playwright.dev/todomvc

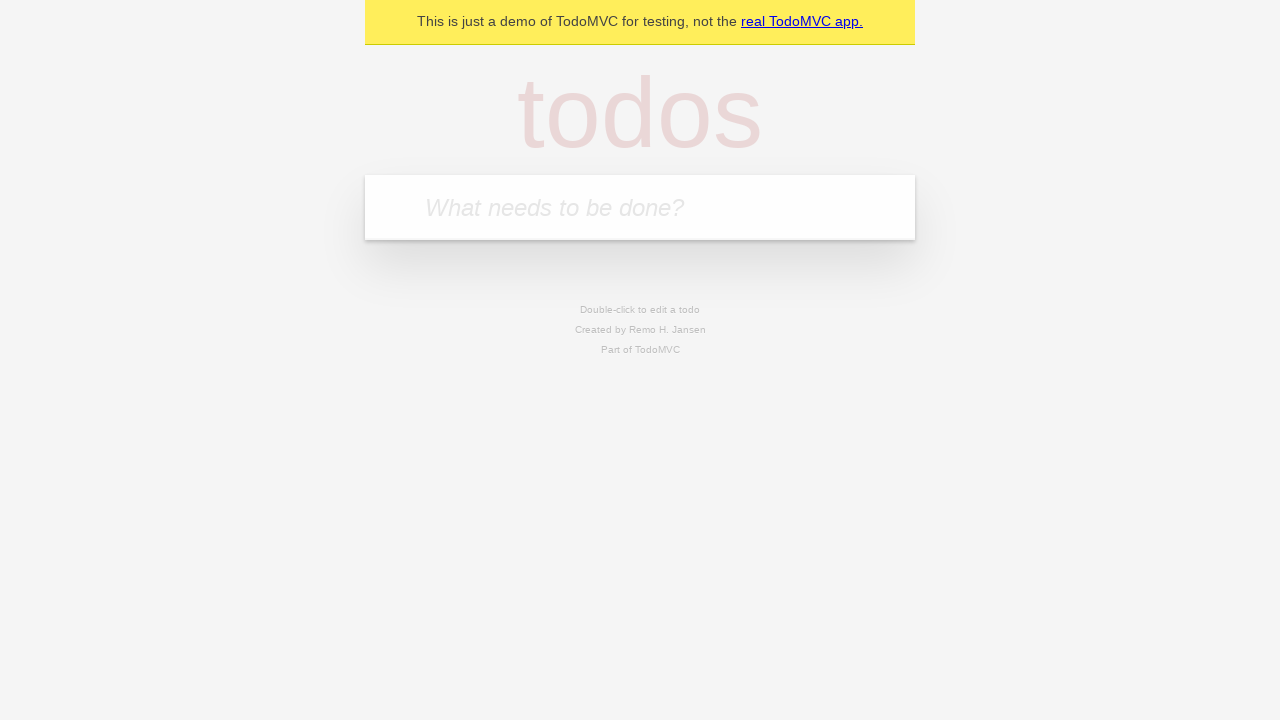

Navigated to TodoMVC demo page
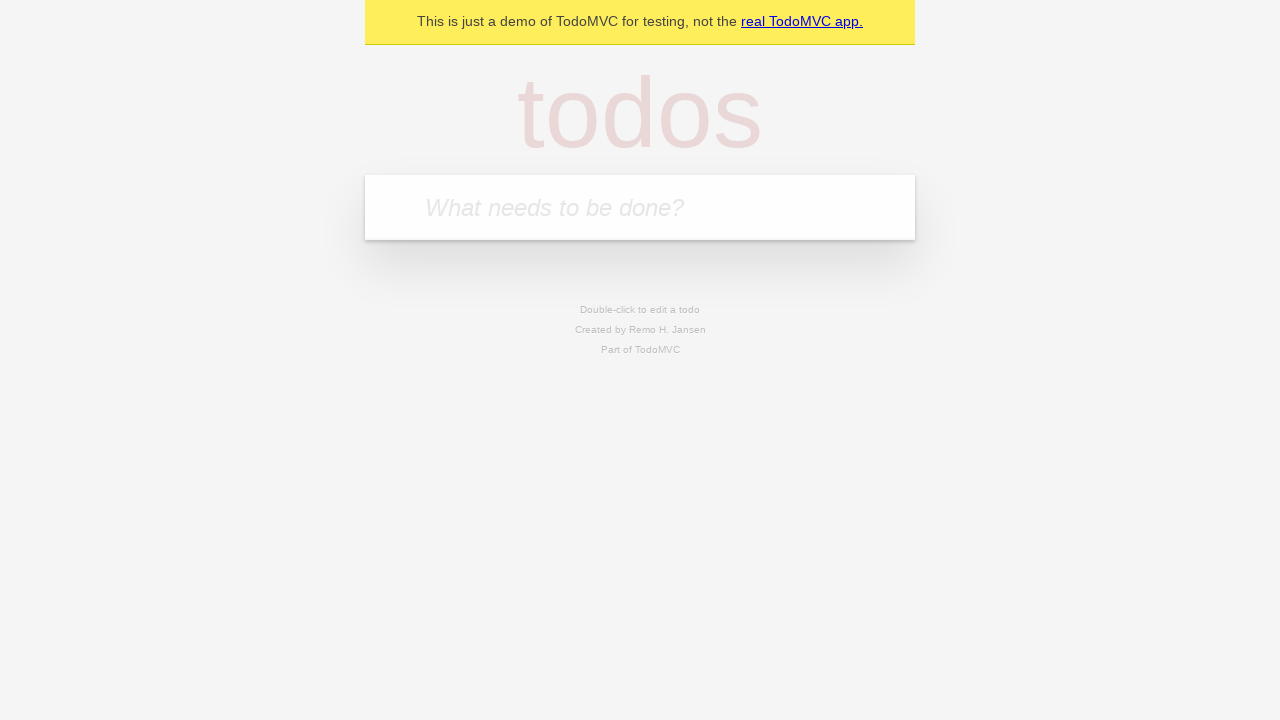

Located the 'What needs to be done?' input field
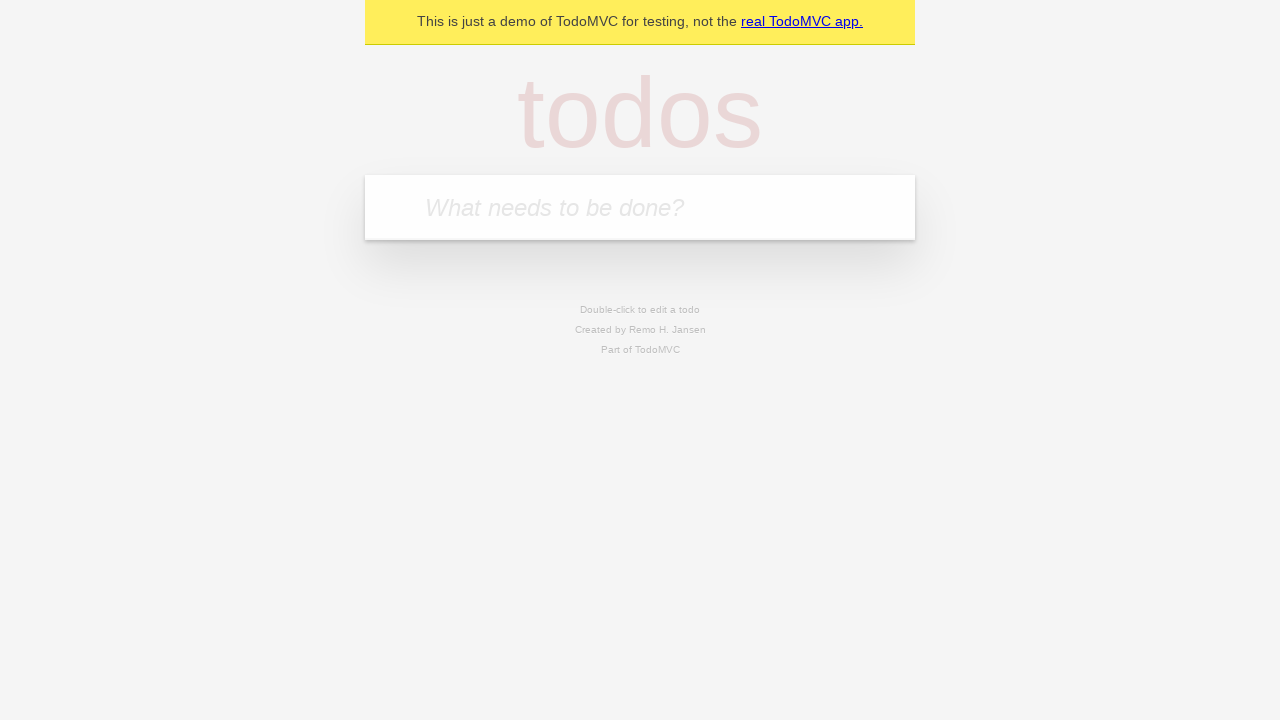

Filled input field with todo item: 'buy some cheese' on internal:attr=[placeholder="What needs to be done?"i]
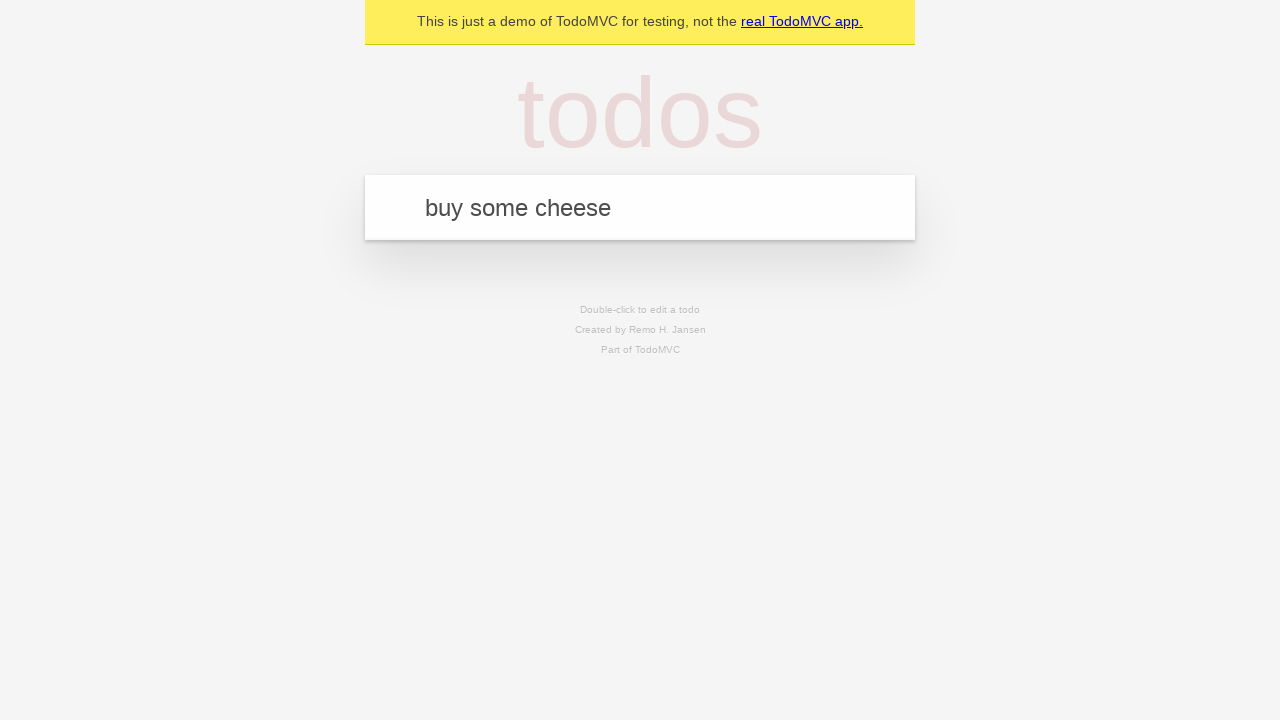

Pressed Enter to create todo: 'buy some cheese' on internal:attr=[placeholder="What needs to be done?"i]
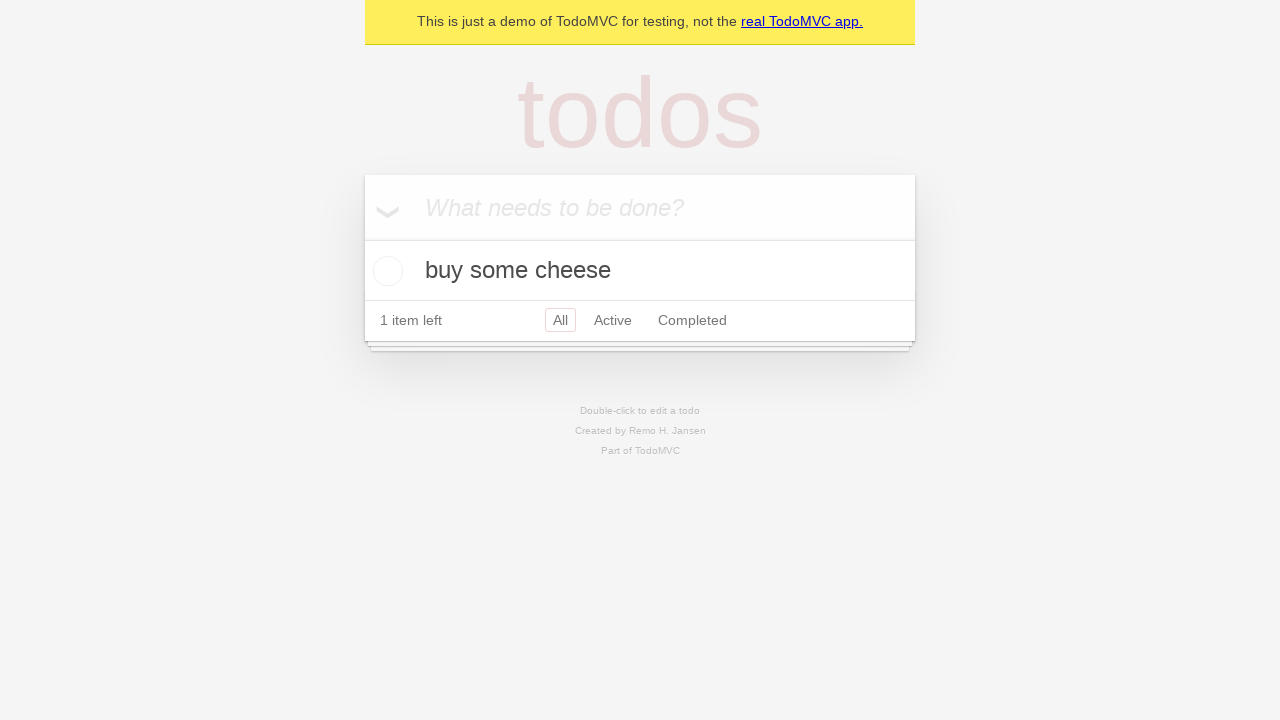

Filled input field with todo item: 'feed the cat' on internal:attr=[placeholder="What needs to be done?"i]
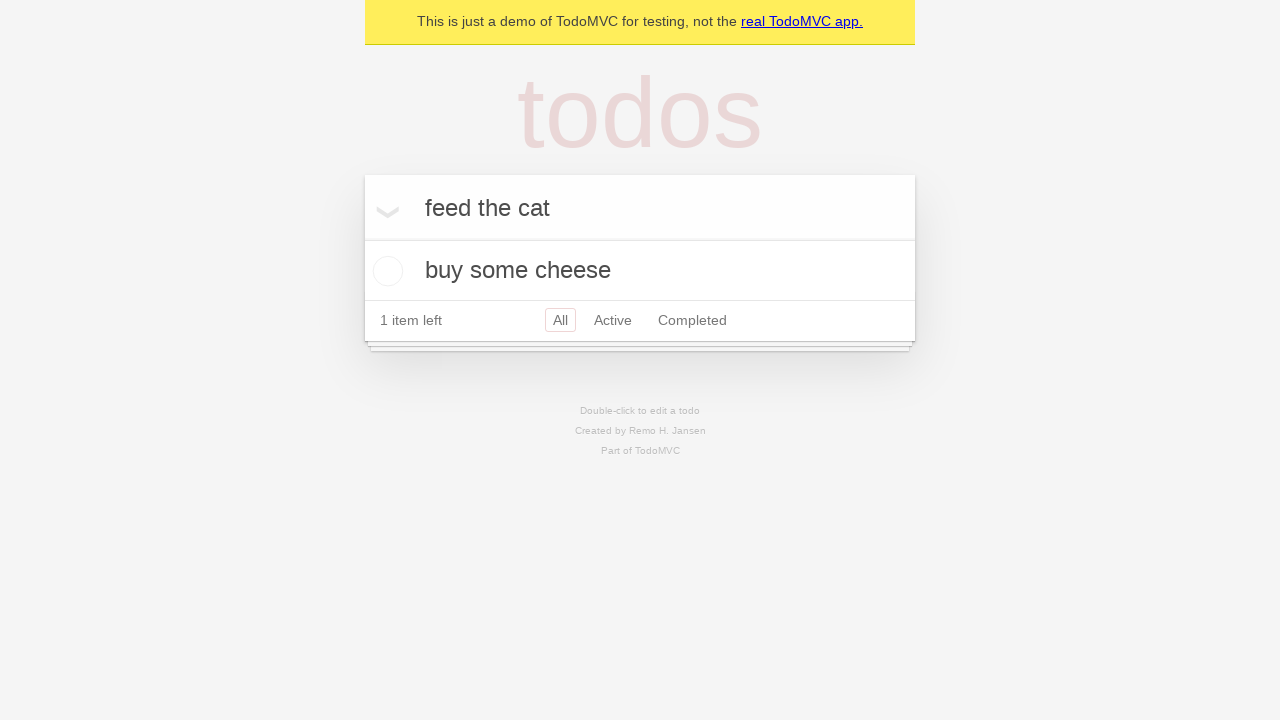

Pressed Enter to create todo: 'feed the cat' on internal:attr=[placeholder="What needs to be done?"i]
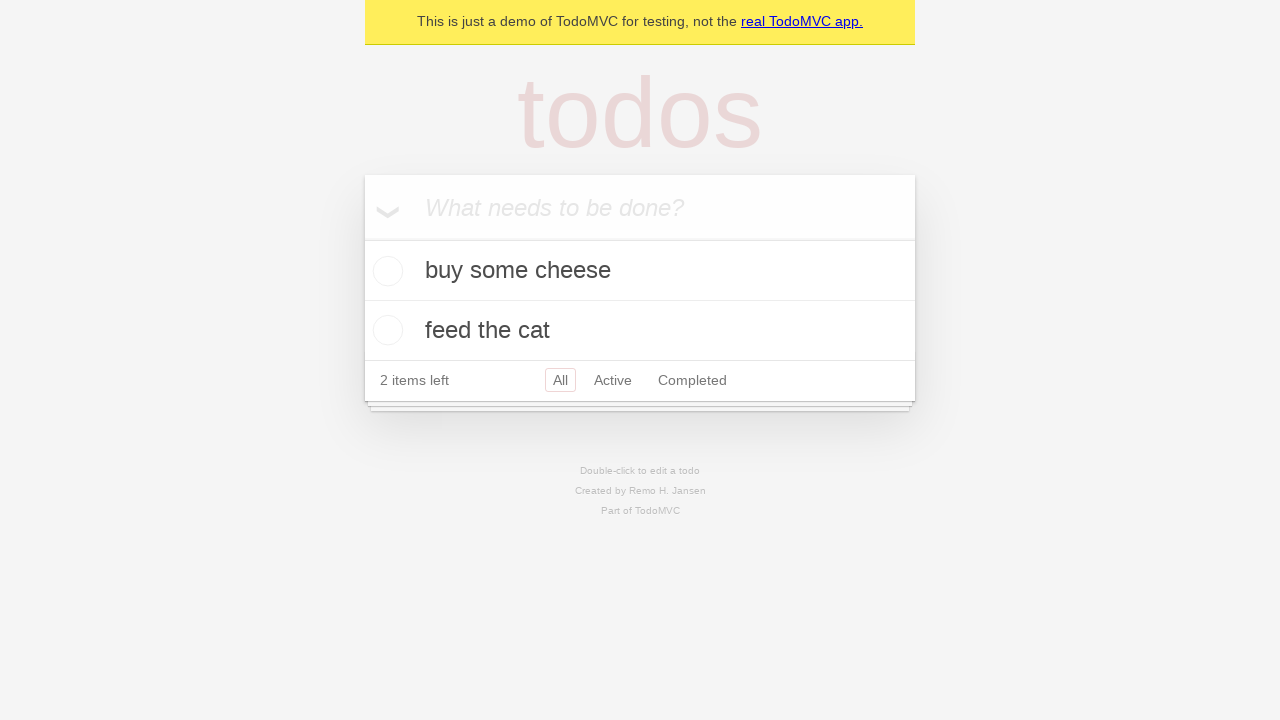

Filled input field with todo item: 'book a doctors appointment' on internal:attr=[placeholder="What needs to be done?"i]
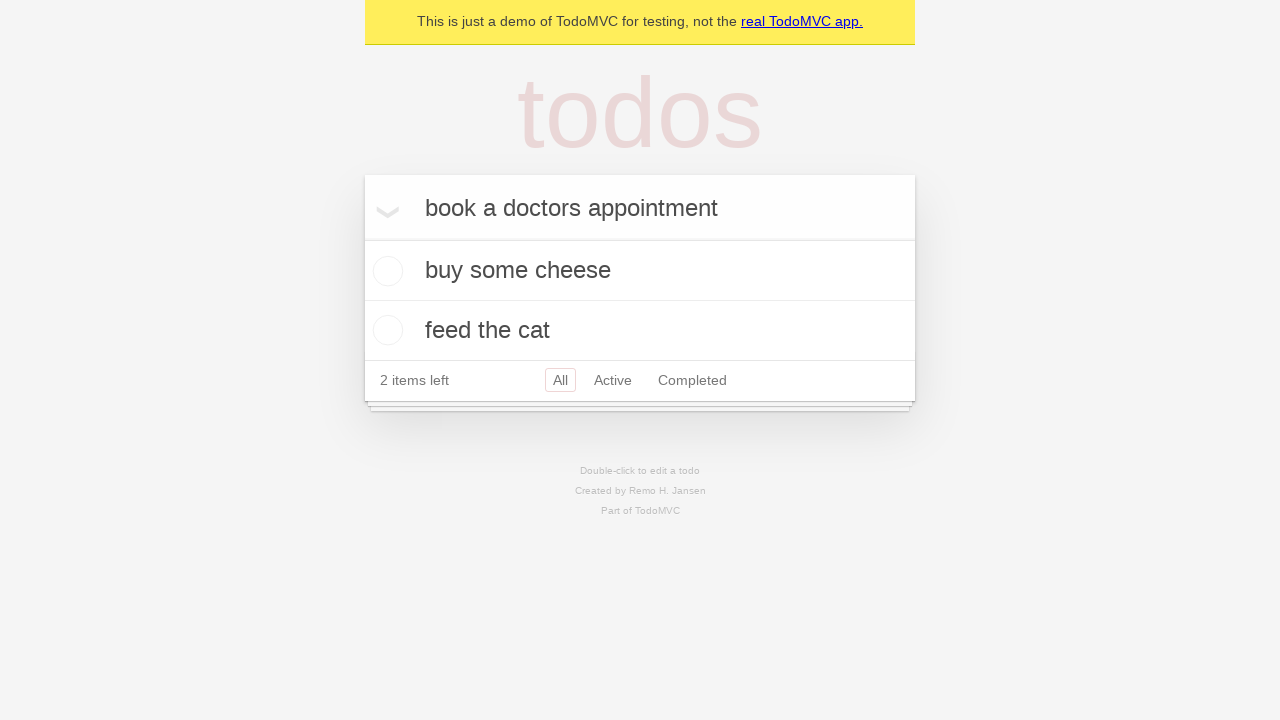

Pressed Enter to create todo: 'book a doctors appointment' on internal:attr=[placeholder="What needs to be done?"i]
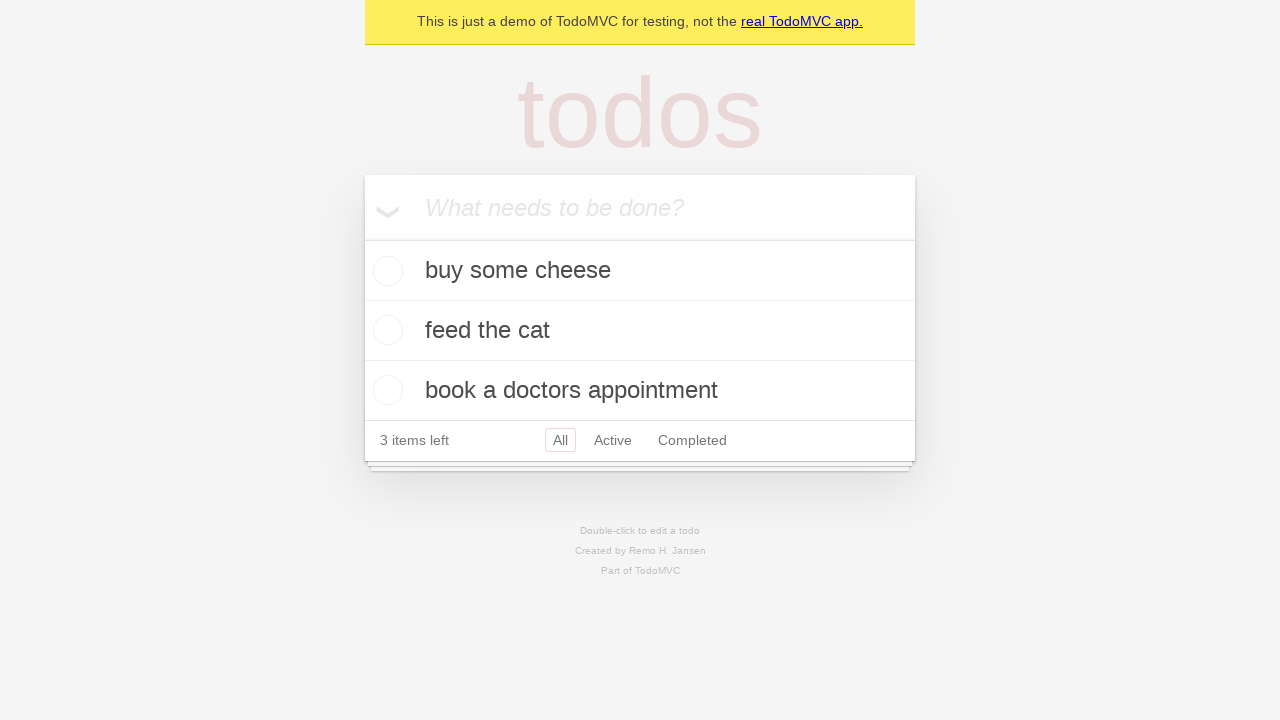

Located the toggle-all checkbox
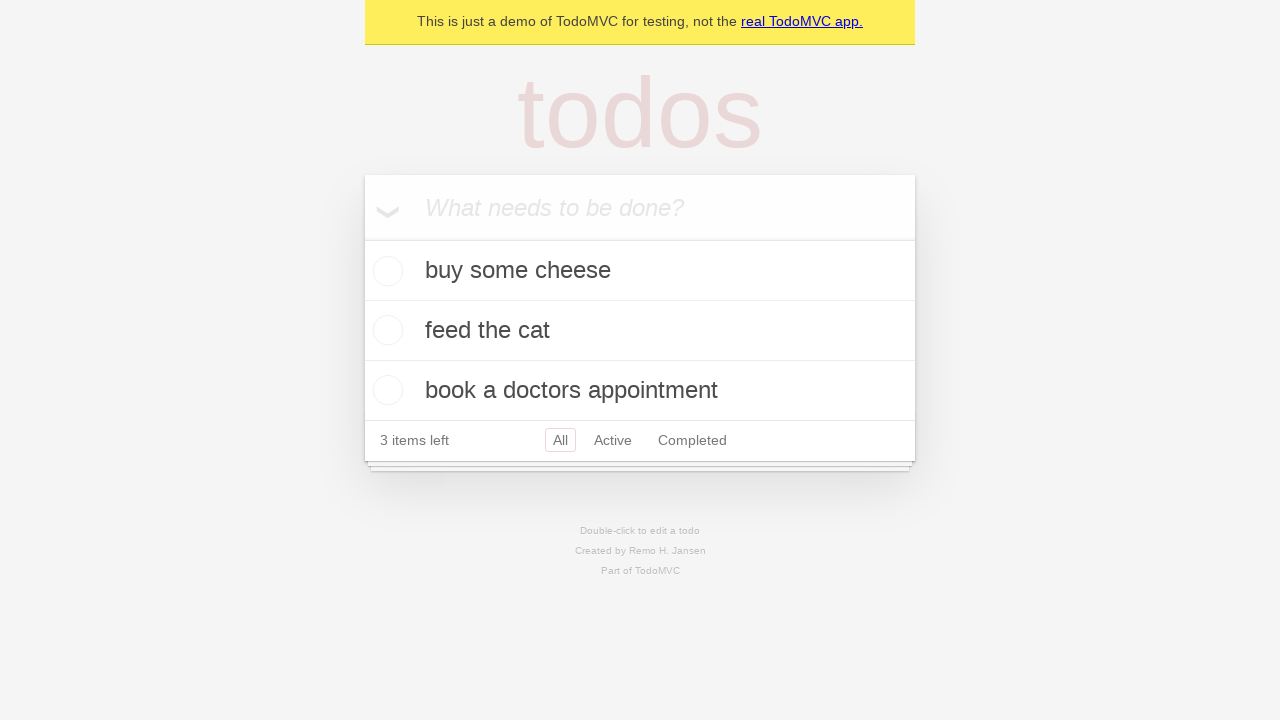

Checked the toggle-all checkbox to mark all items as complete at (362, 238) on internal:label="Mark all as complete"i
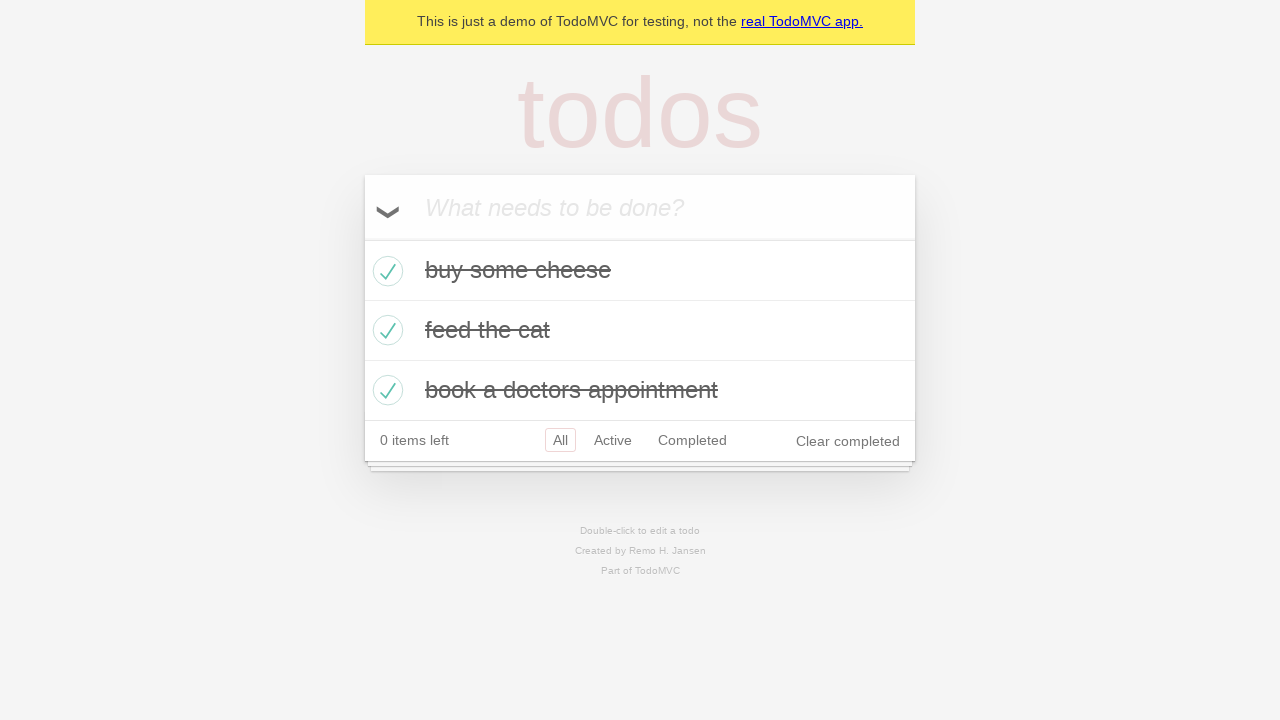

Unchecked the toggle-all checkbox to clear complete state of all items at (362, 238) on internal:label="Mark all as complete"i
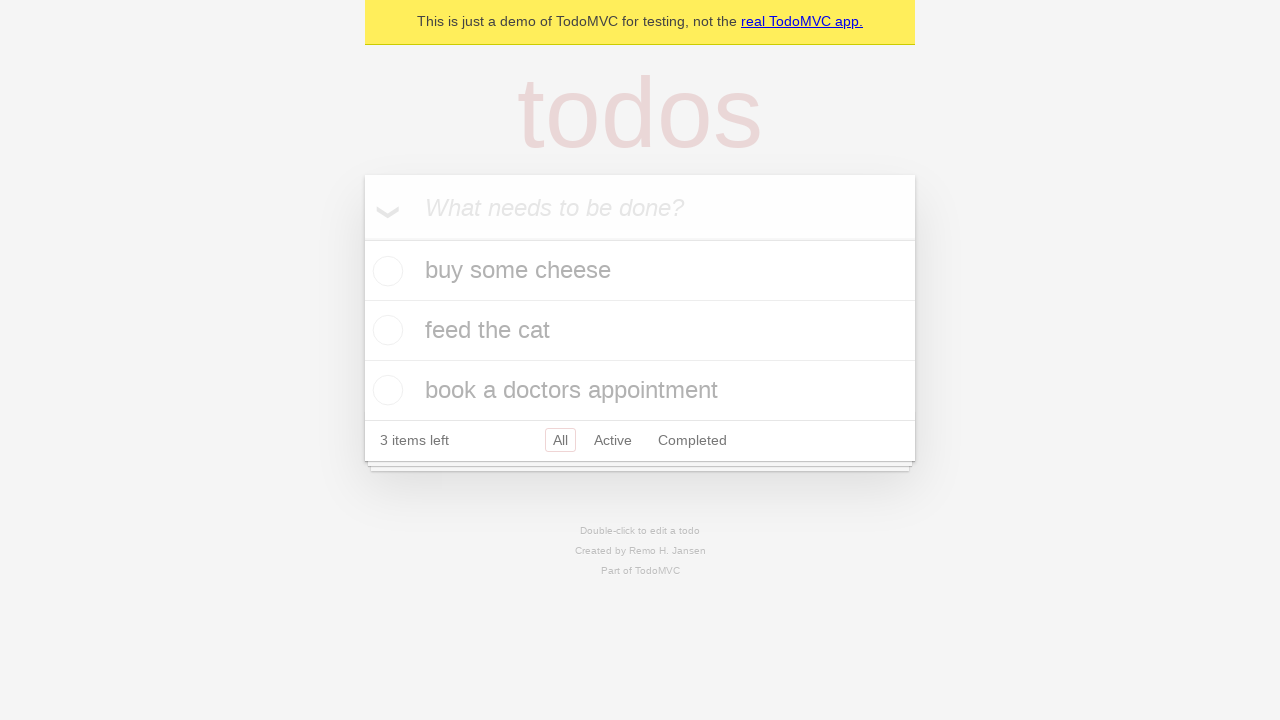

Waited for todo items to appear in uncompleted state
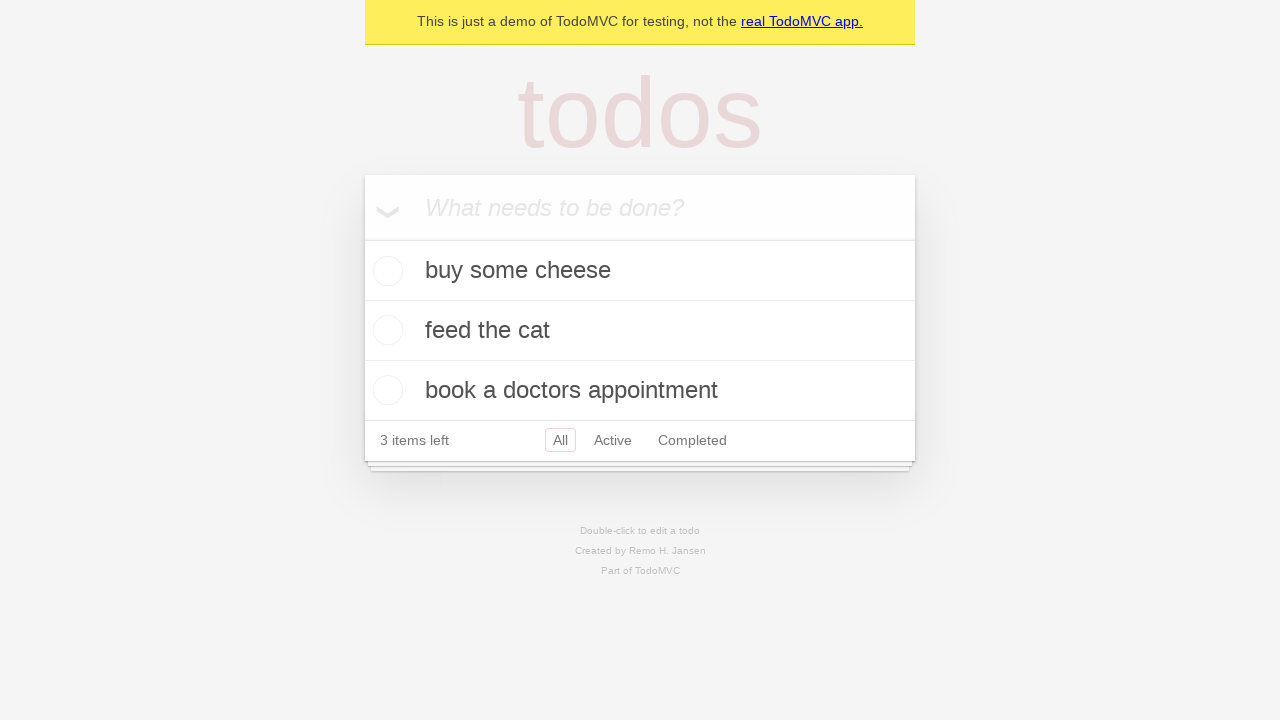

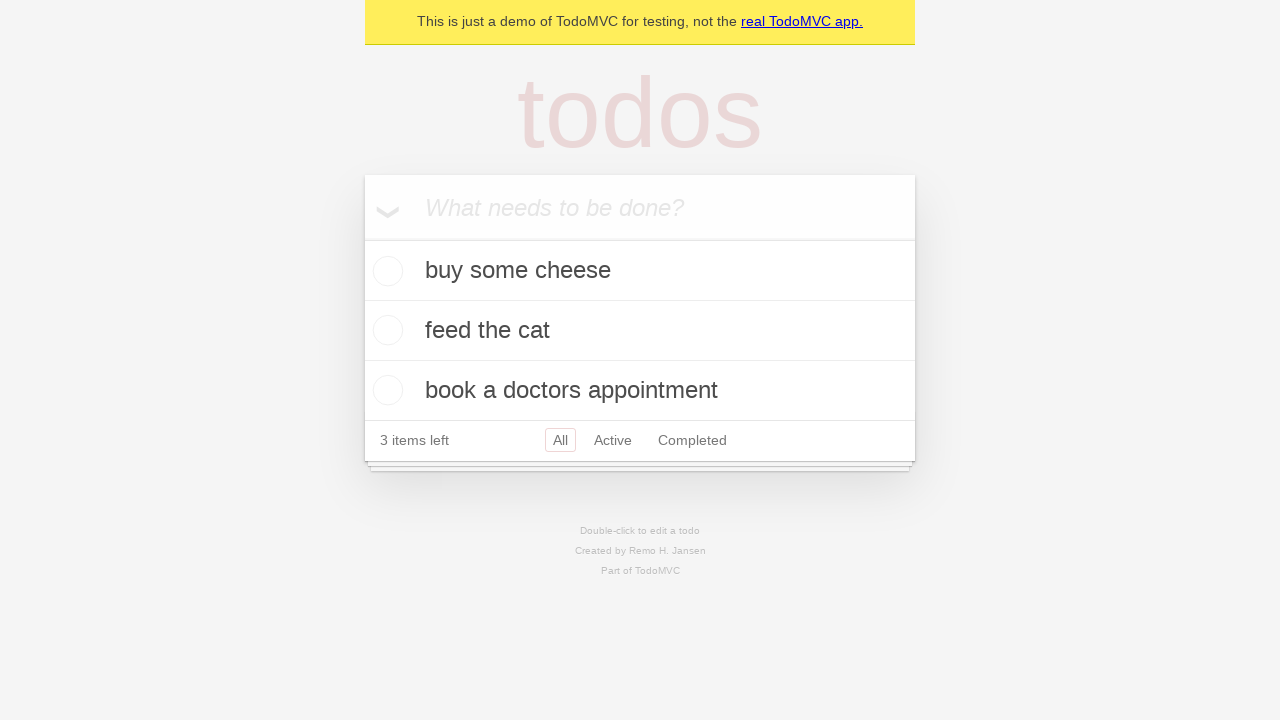